Tests form submission on DemoQA website by navigating to the text box section, filling in user information fields, and submitting the form

Starting URL: https://demoqa.com/

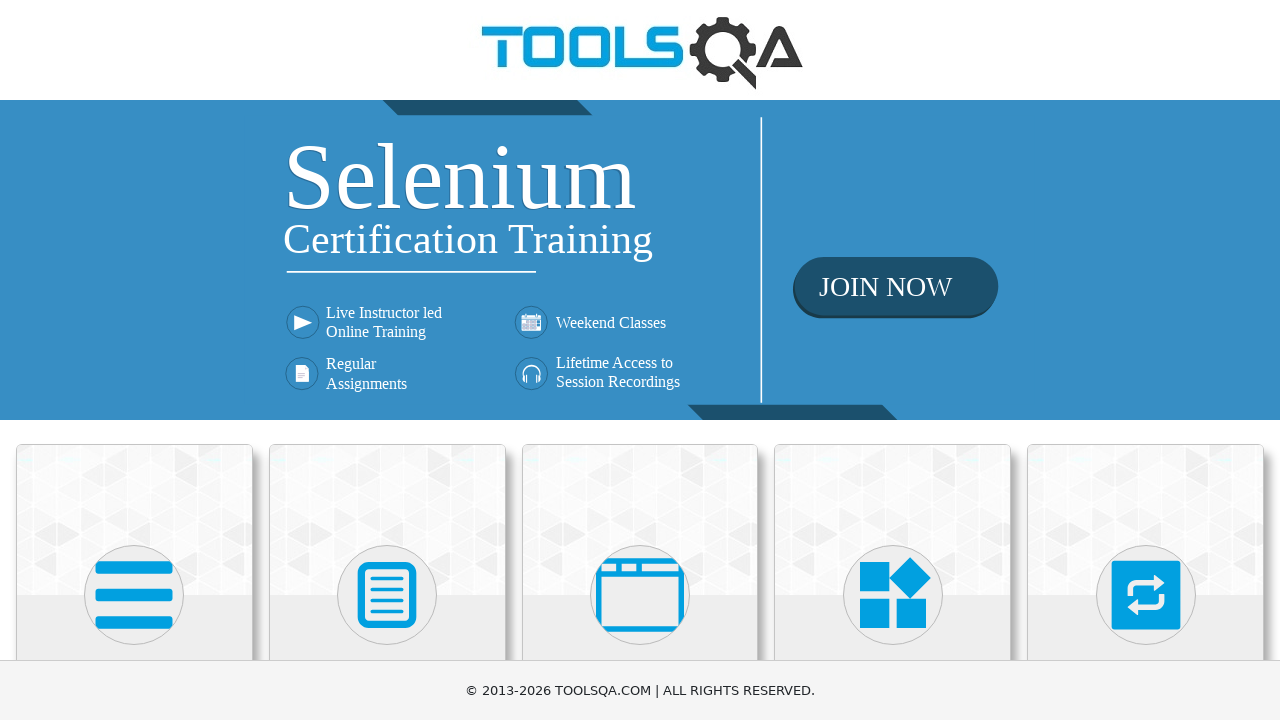

Clicked on Elements card to navigate to form section at (134, 520) on (//div[@class='card-up'])[1]
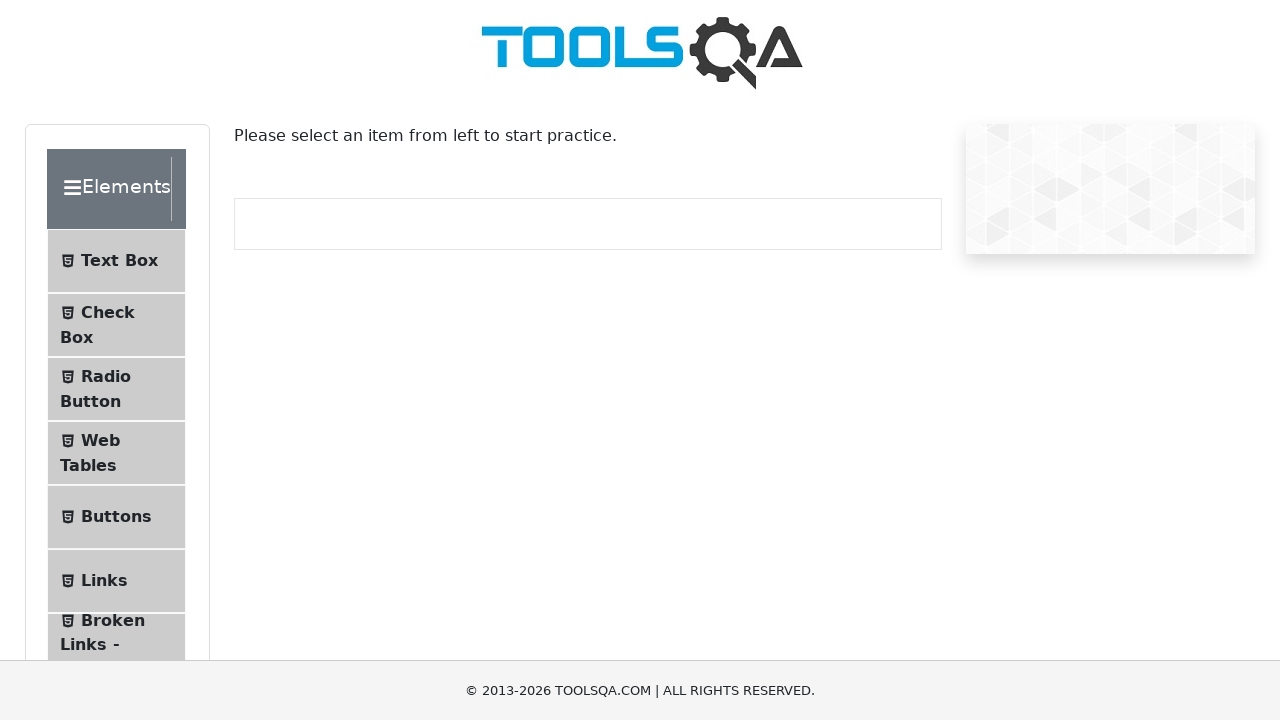

Clicked on Text Box menu item at (116, 261) on (//li[@id='item-0'])[1]
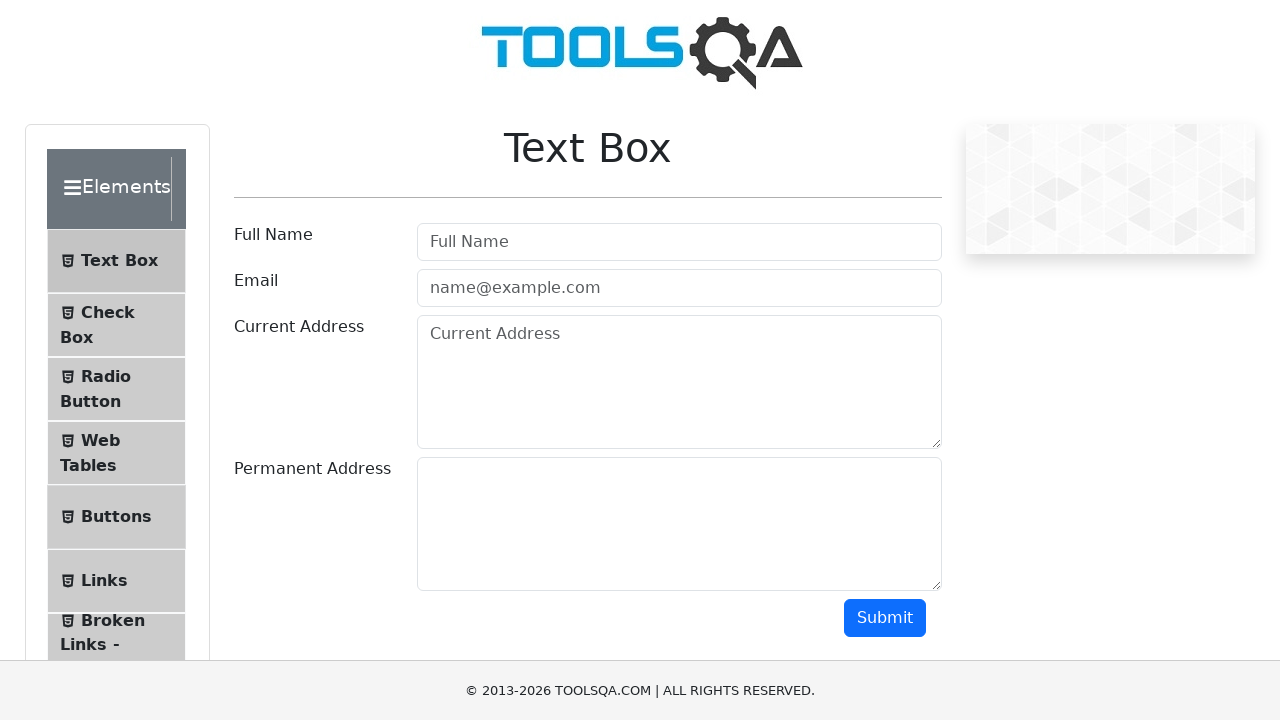

Filled in userName field with 'Mohammed' on #userName
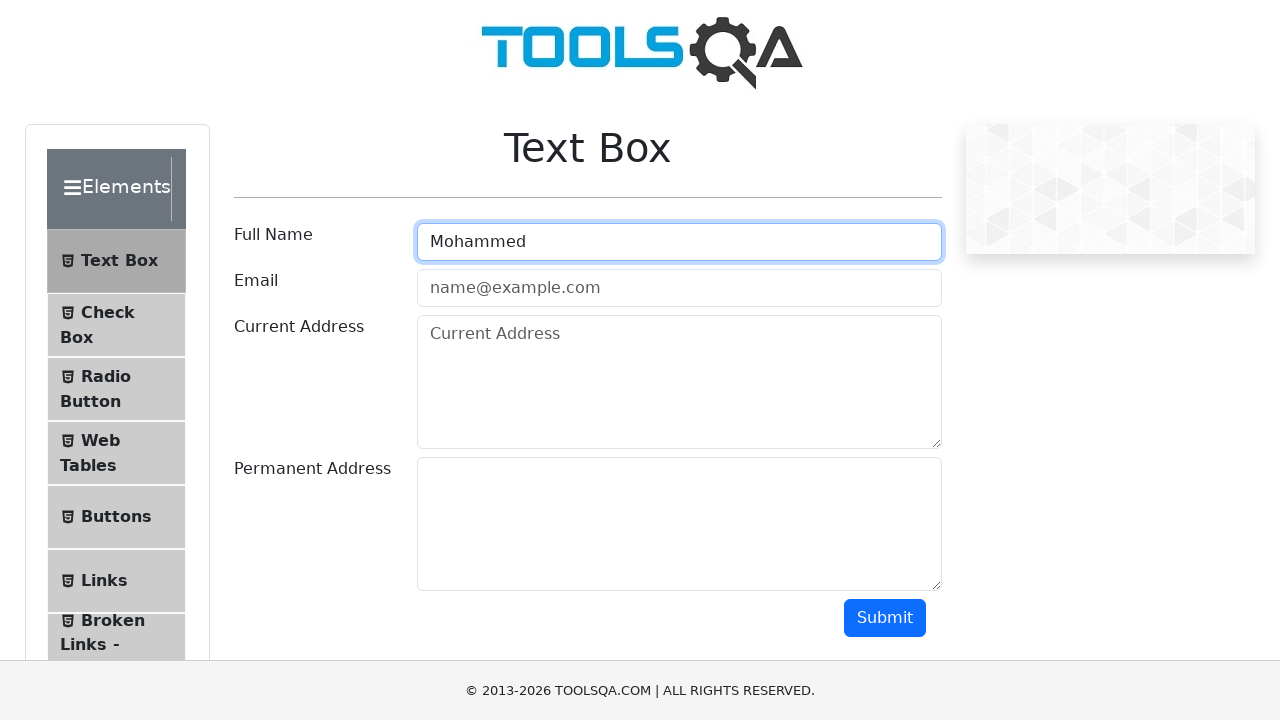

Filled in userEmail field with 'Mohammed@gmail.com' on #userEmail
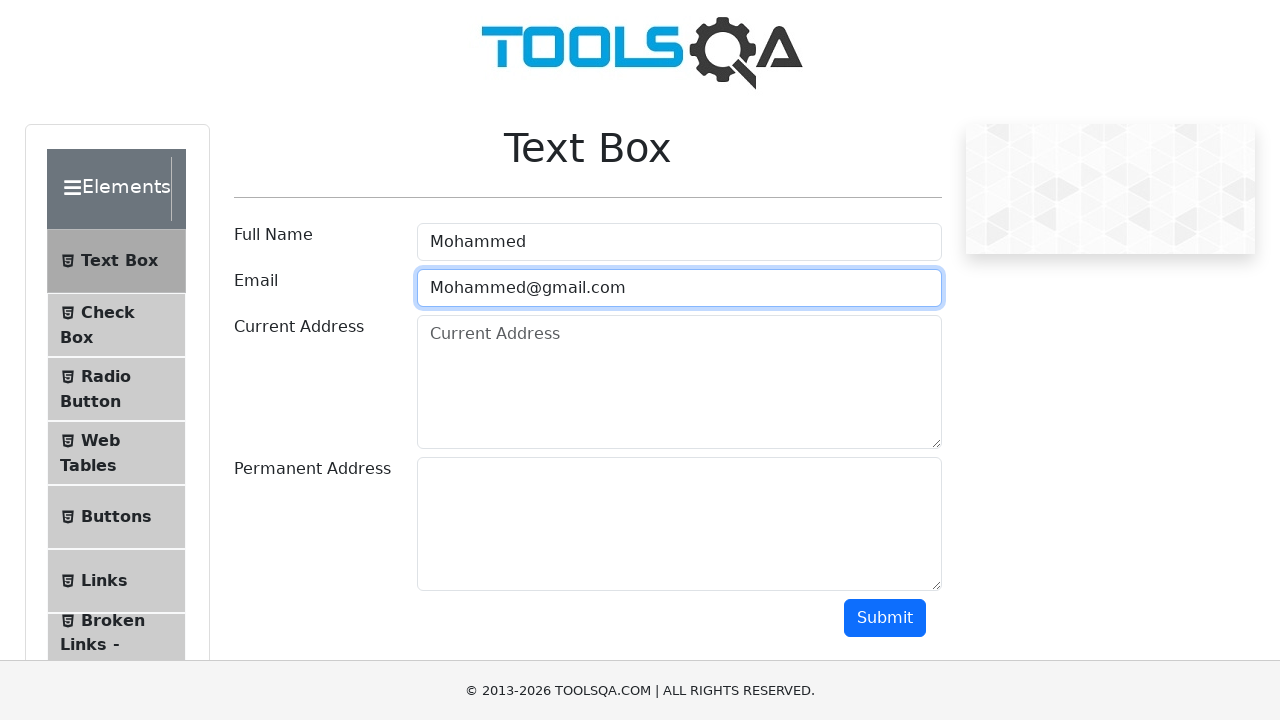

Filled in currentAddress field with 'Brooklyn' on #currentAddress
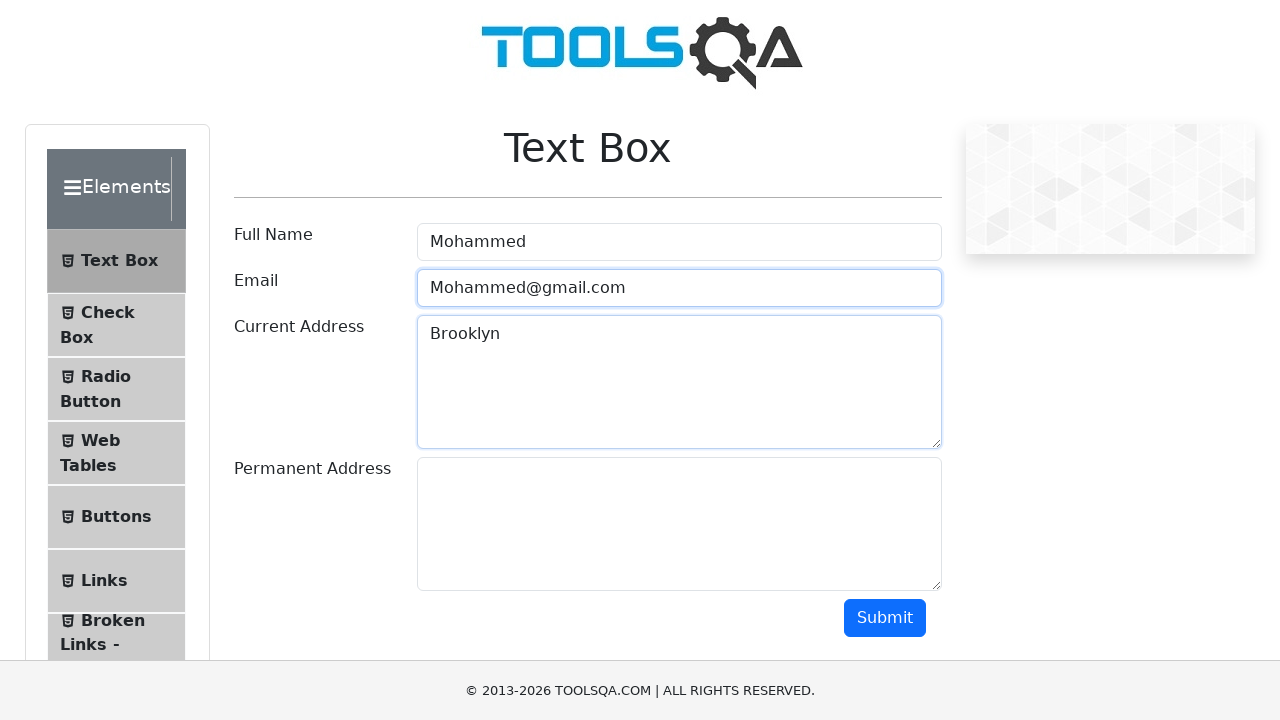

Filled in permanentAddress field with 'New York' on #permanentAddress
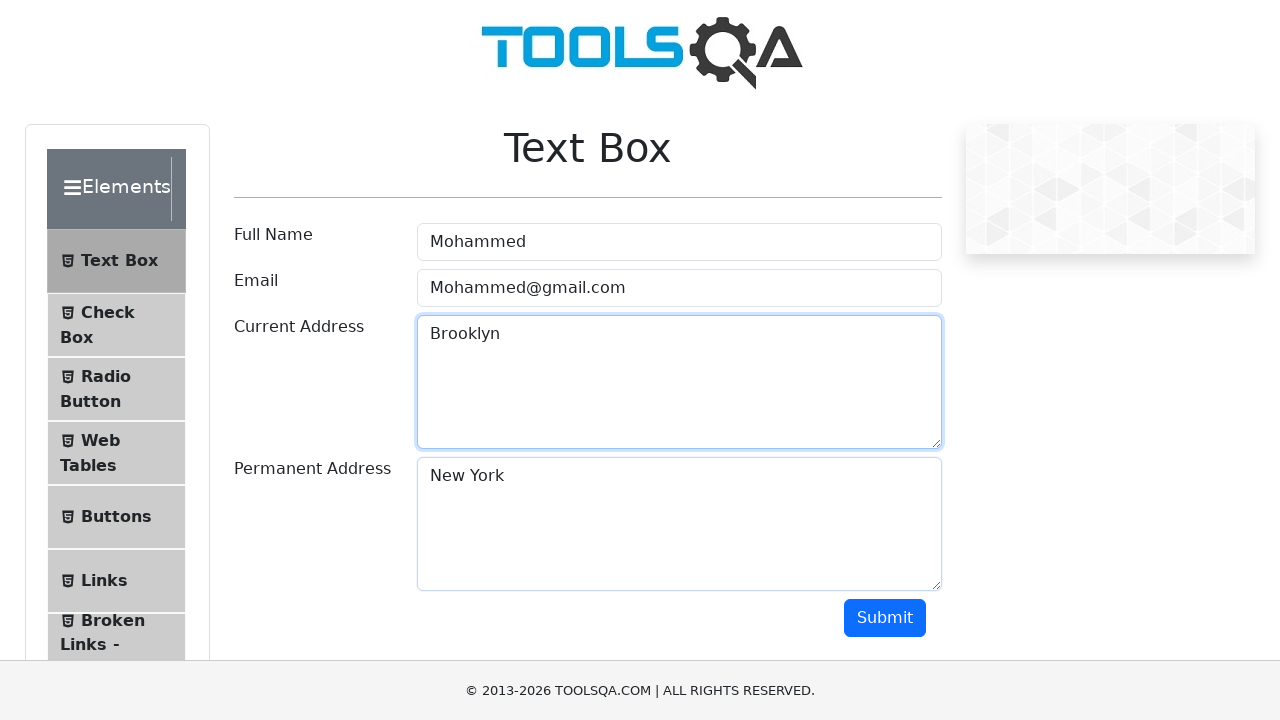

Scrolled down 500 pixels to view submit button
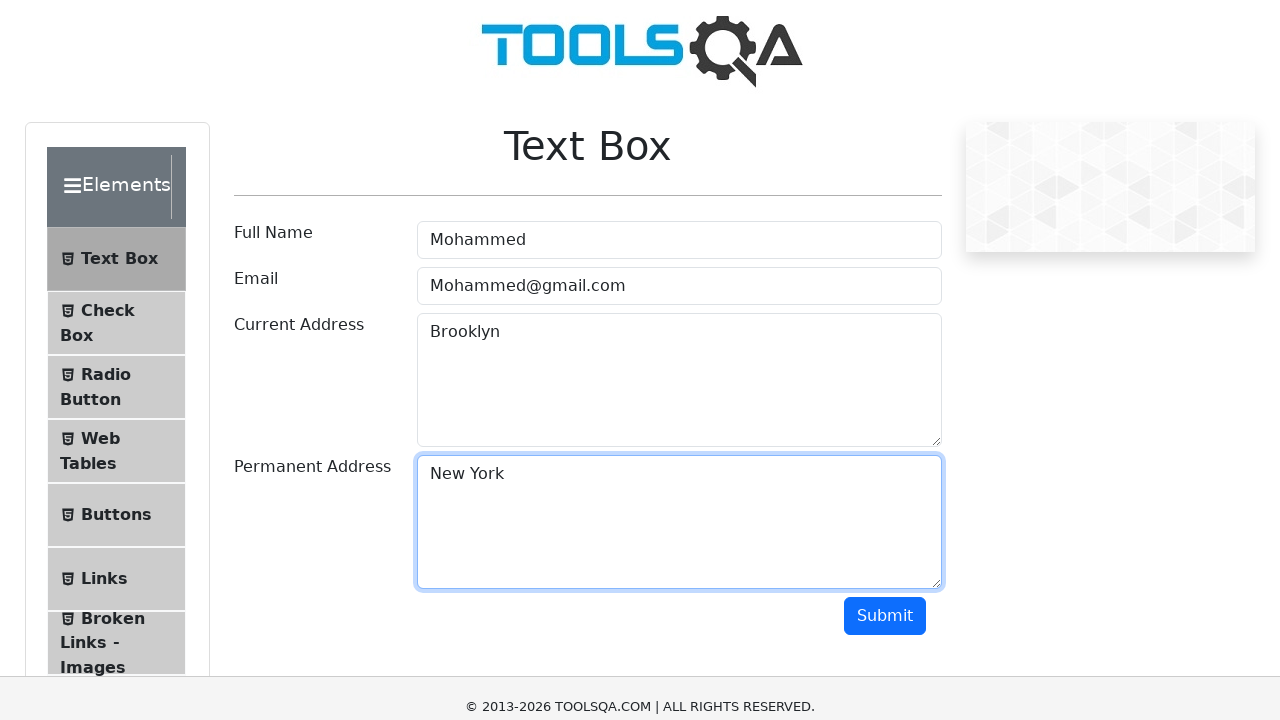

Clicked submit button to submit form at (893, 118) on xpath=//div[@class='text-right col-md-2 col-sm-12']
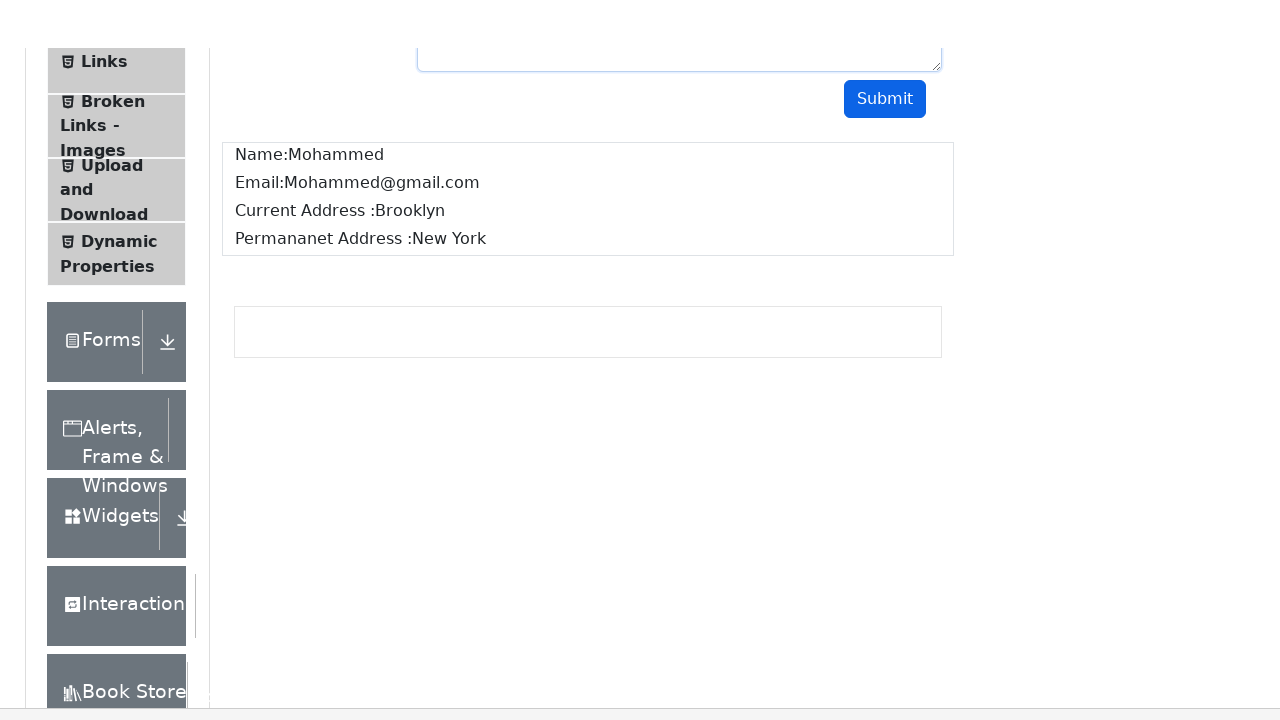

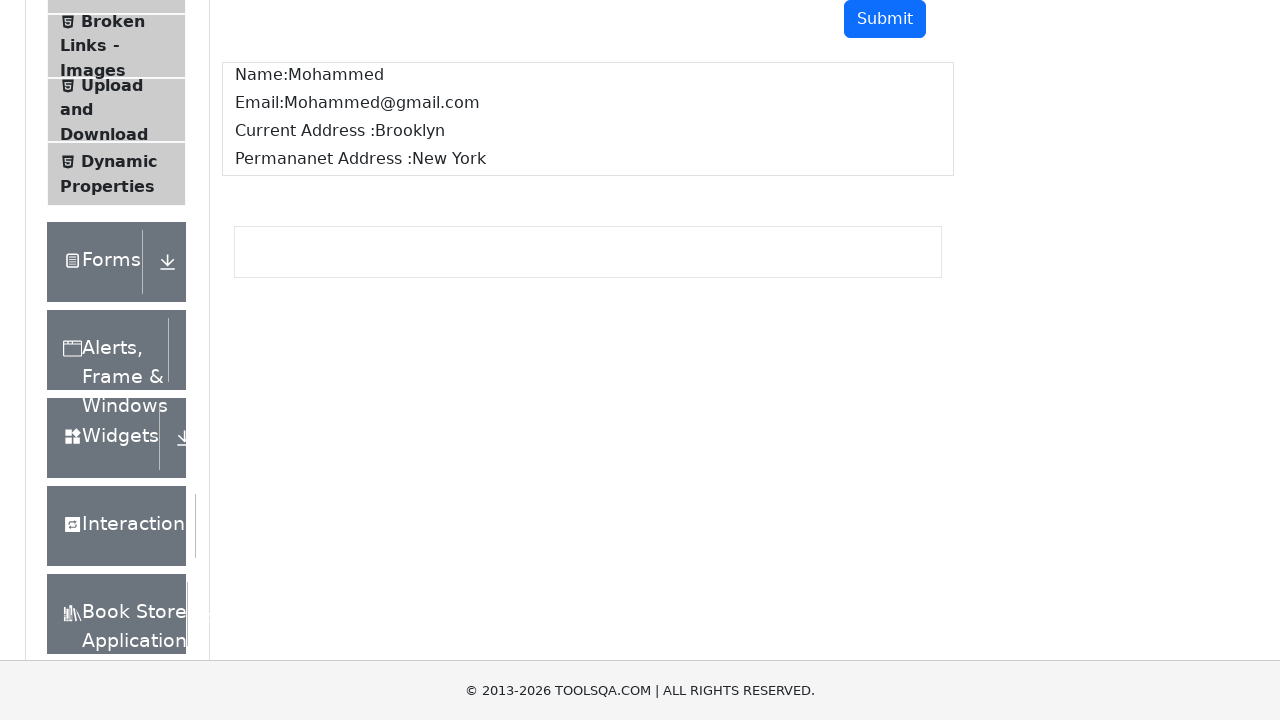